Tests product search and add to cart functionality on Rahul Shetty's practice site

Starting URL: https://rahulshettyacademy.com/seleniumPractise/#/

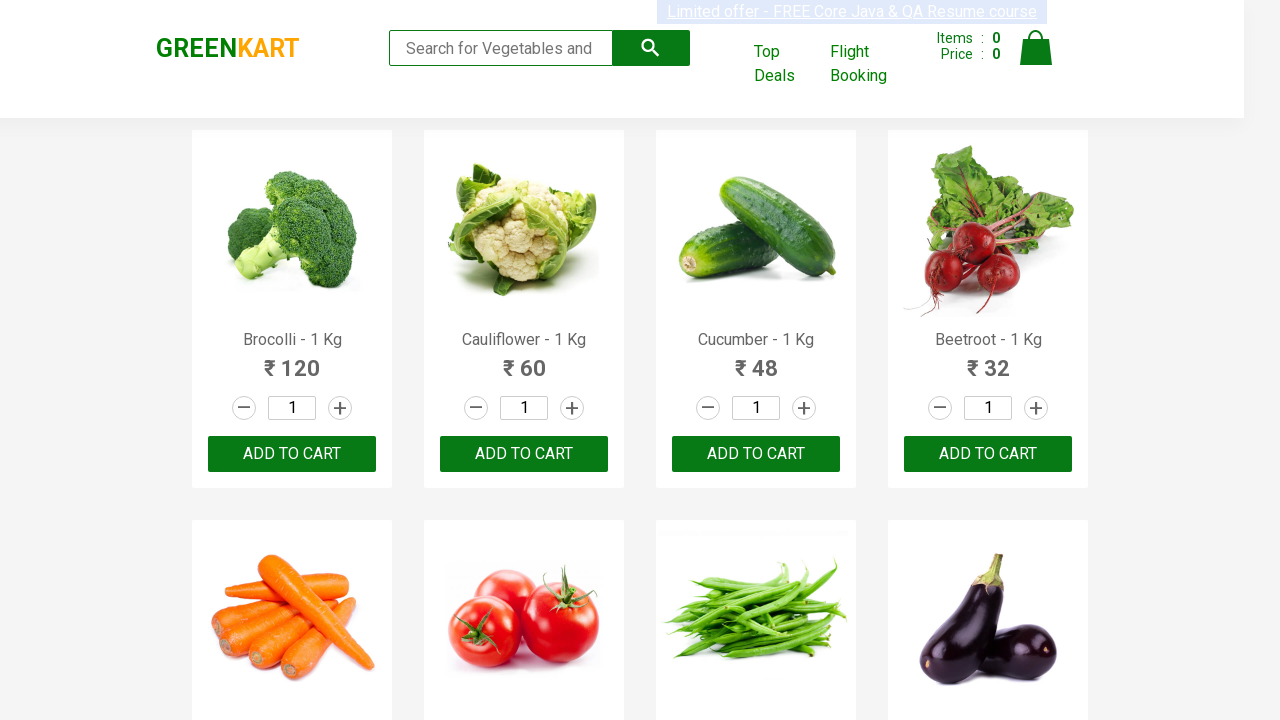

Filled search field with 'ca' on .search-keyword
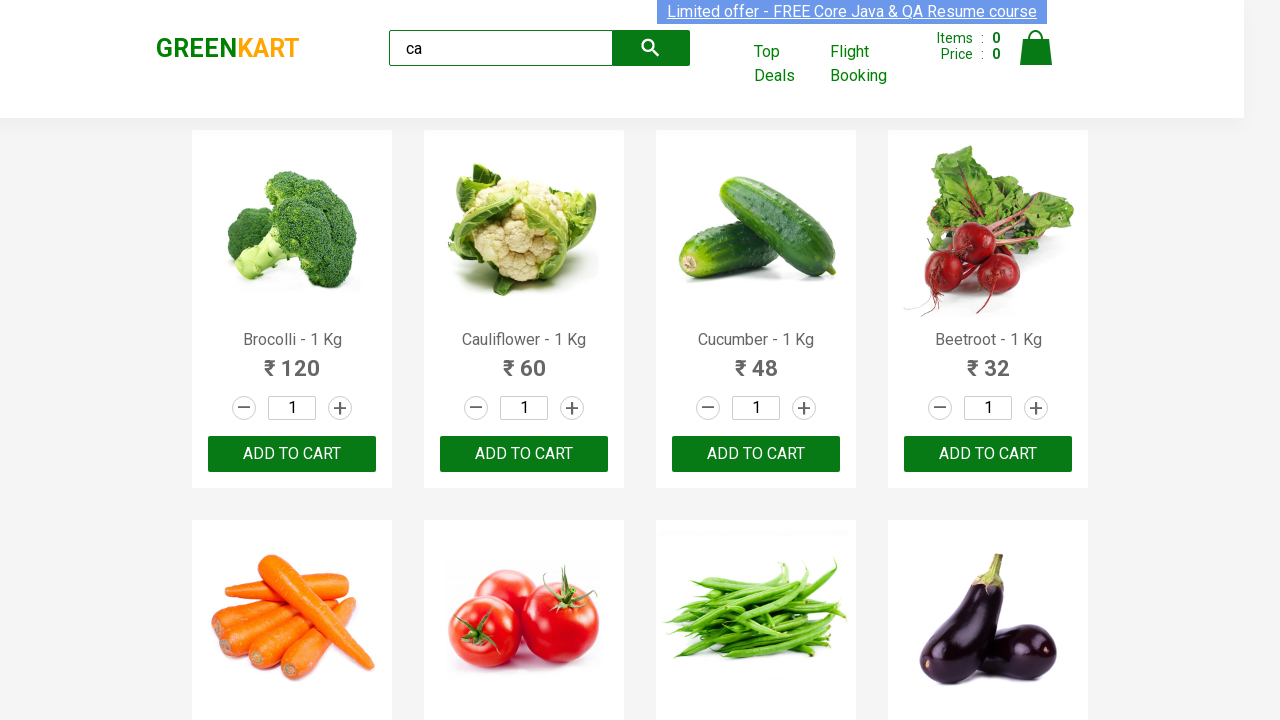

Waited 2 seconds for search results to load
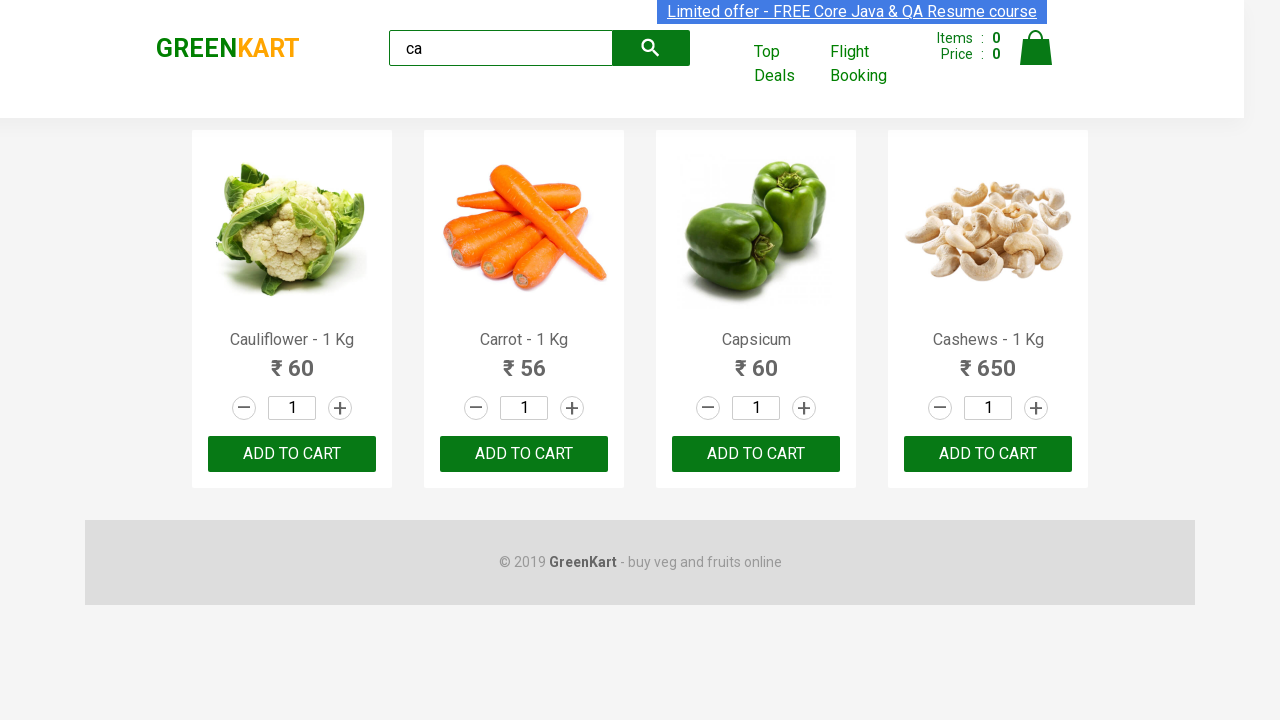

Clicked add to cart button for third product at (756, 454) on :nth-child(3) > .product-action > button
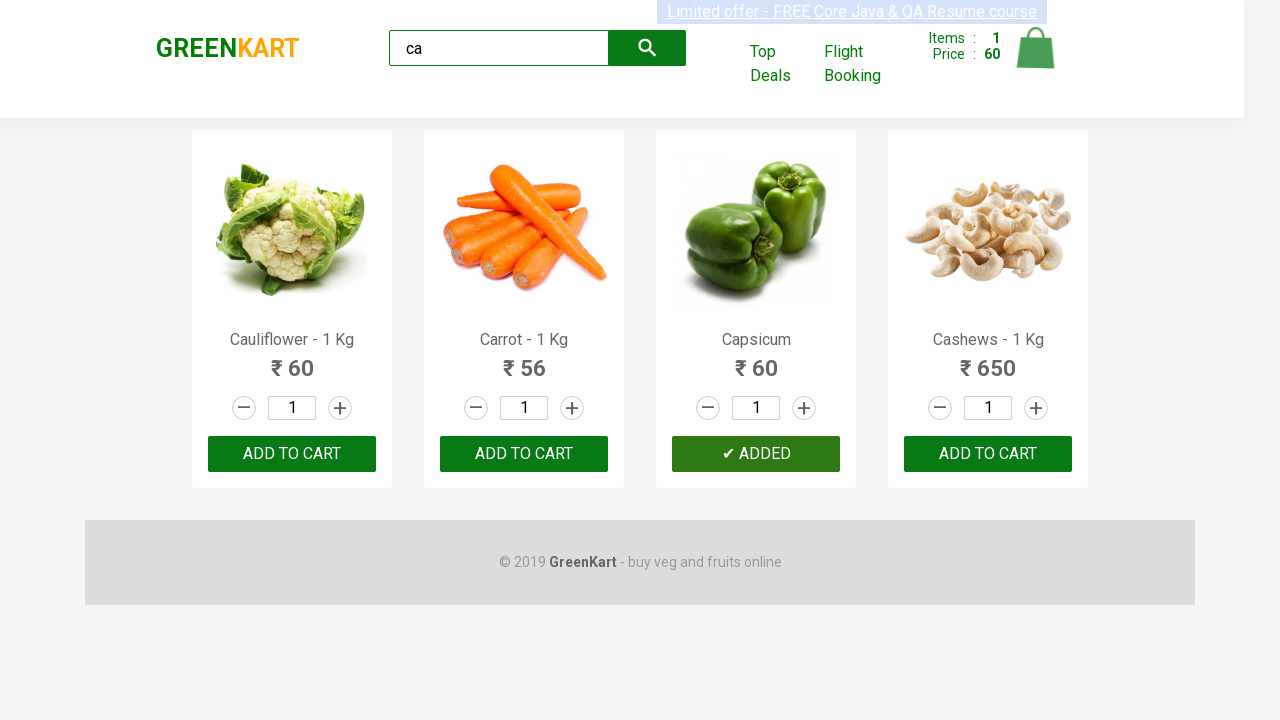

Clicked add to cart button for product at index 2 at (756, 454) on .products .product >> nth=2 >> button:has-text('ADD TO CART')
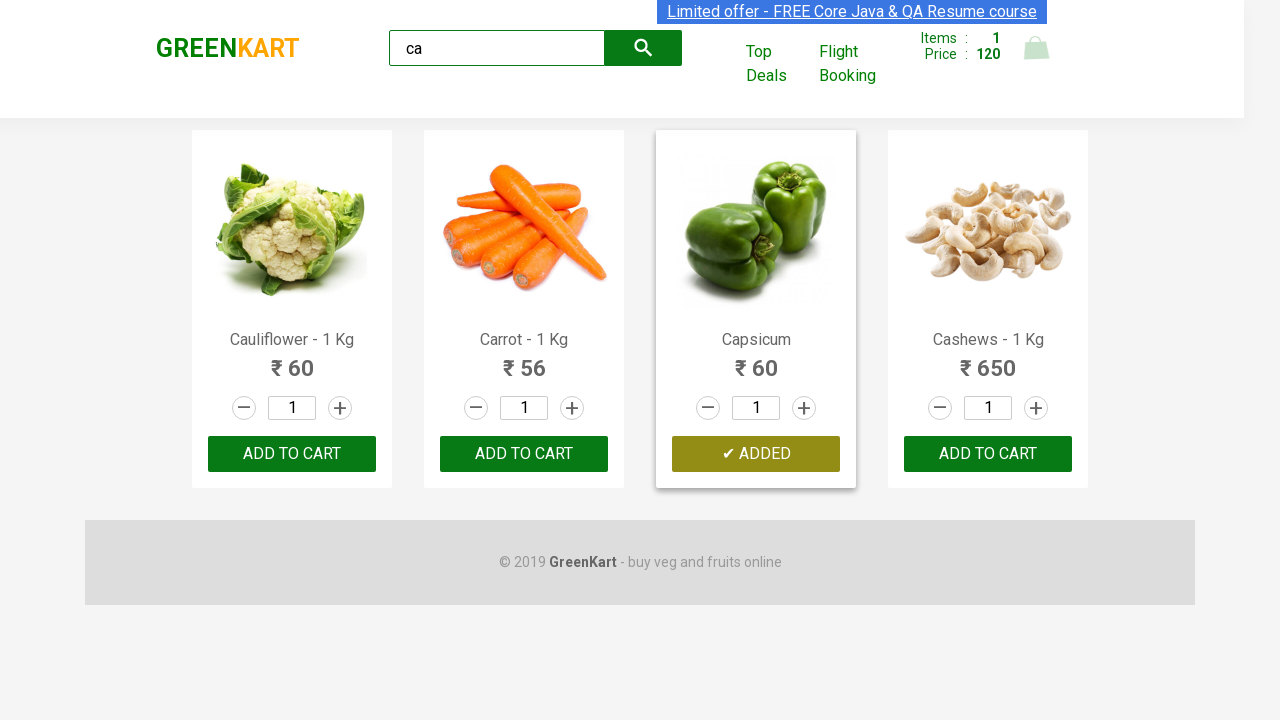

Retrieved all products from the page
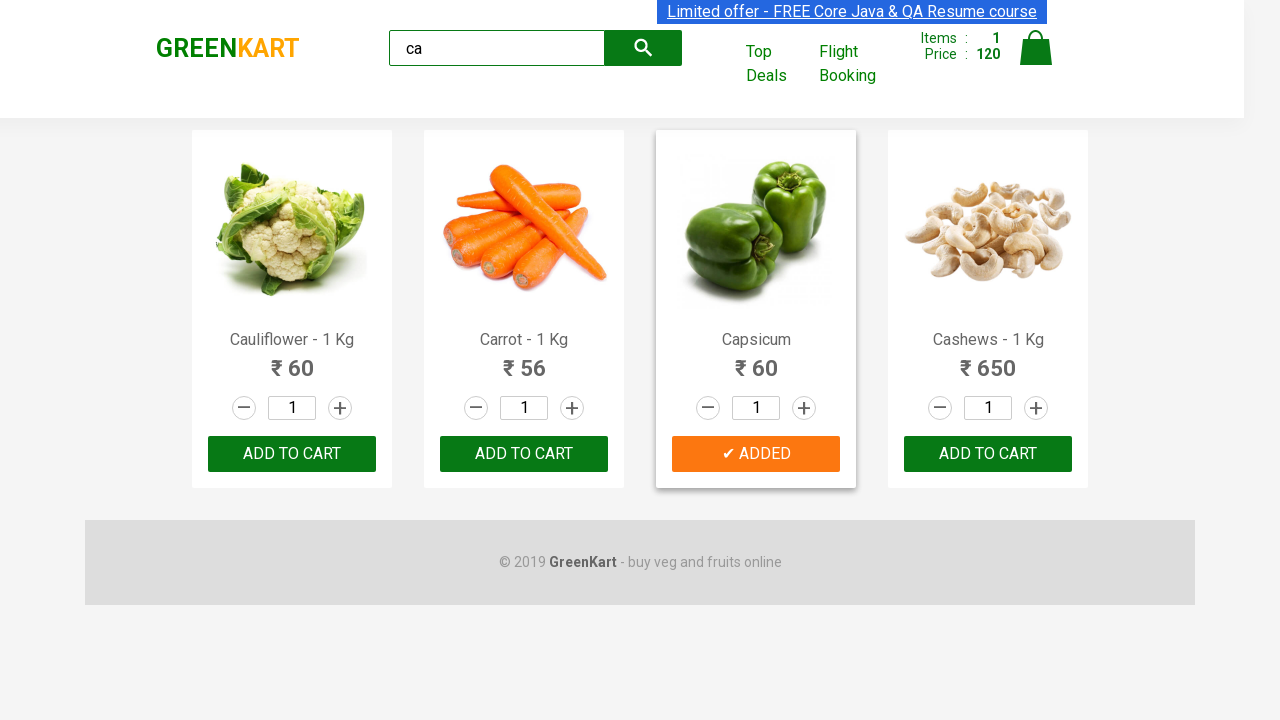

Found Cashews product and clicked add to cart button at (988, 454) on .products .product >> nth=3 >> button
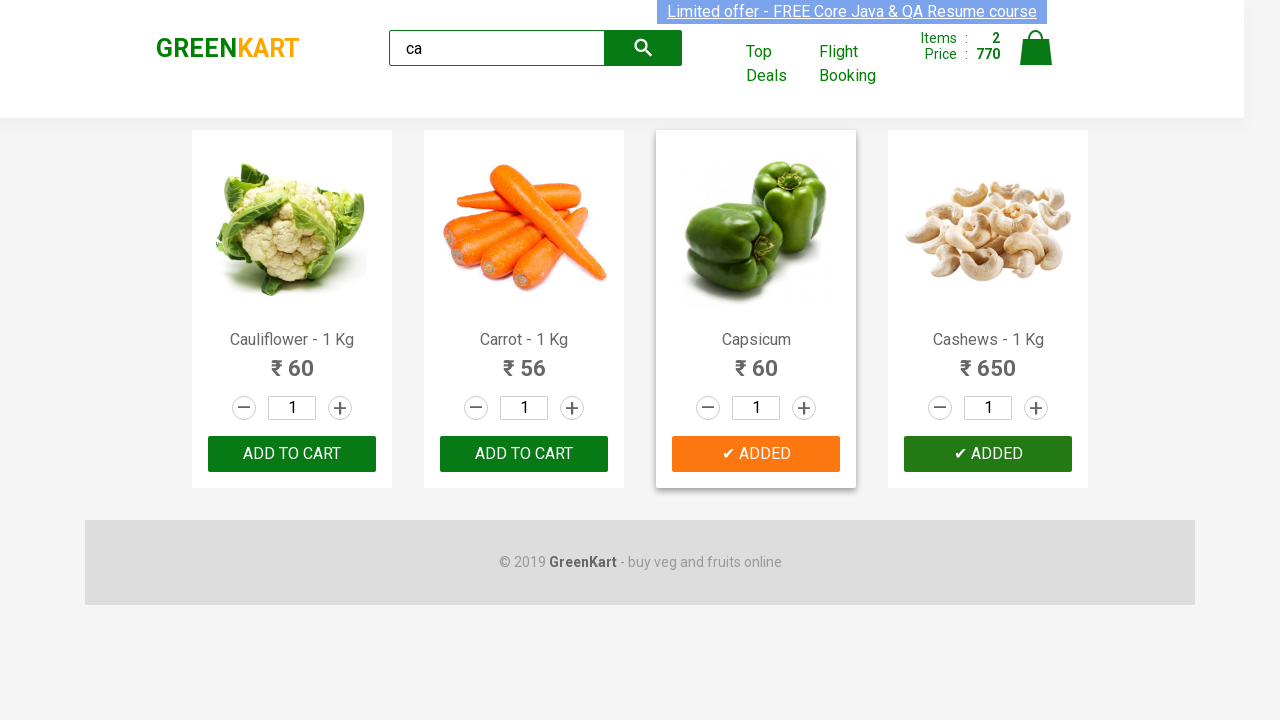

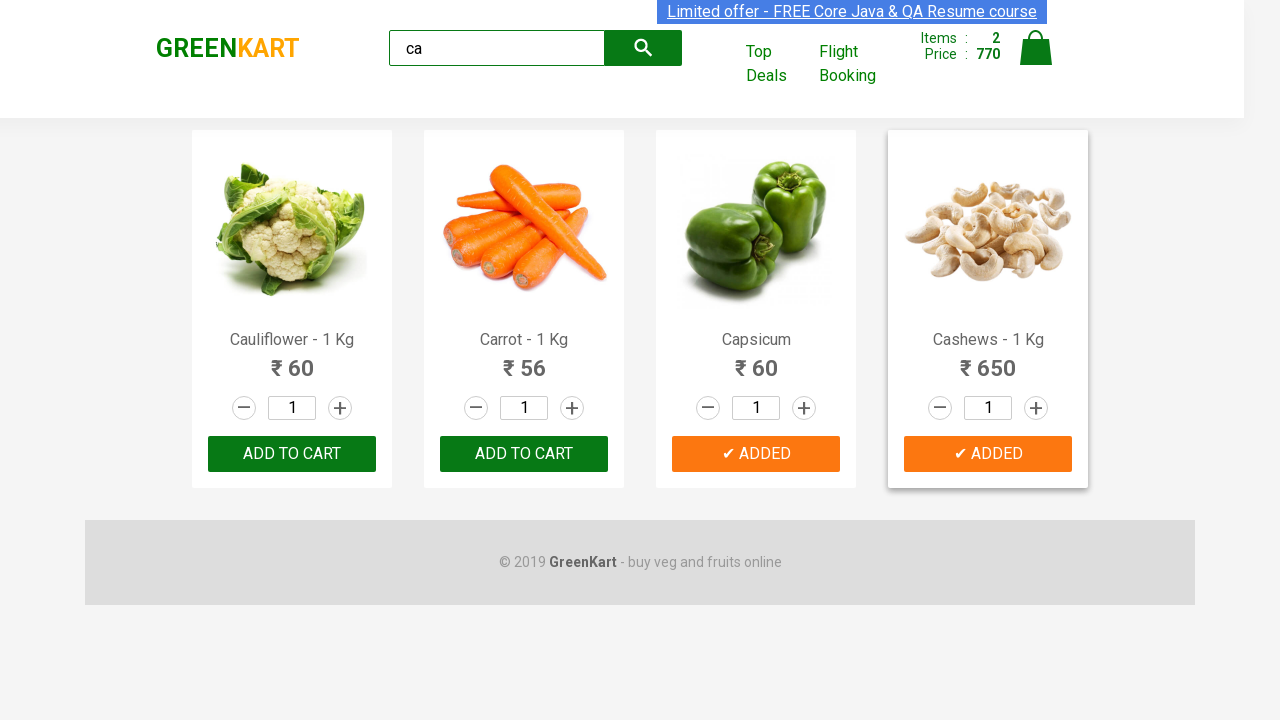